Tests an e-commerce shopping flow by adding items to cart, proceeding through checkout, placing an order with country selection, then returning home to add another item and removing it from cart.

Starting URL: https://rahulshettyacademy.com/seleniumPractise/#/

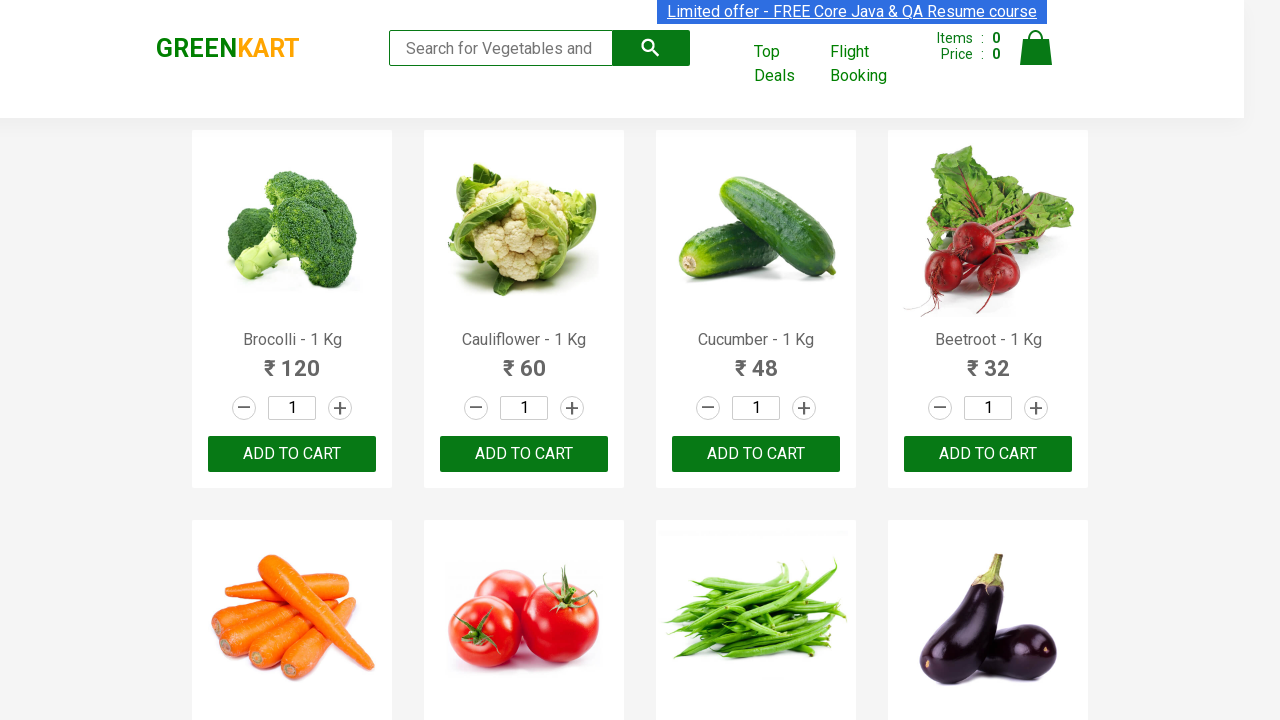

Clicked increment button for Brocolli (first click) at (340, 408) on div >> internal:has-text=/^Brocolli - 1 Kg120–\+ADD TO CART$/ >> internal:role=l
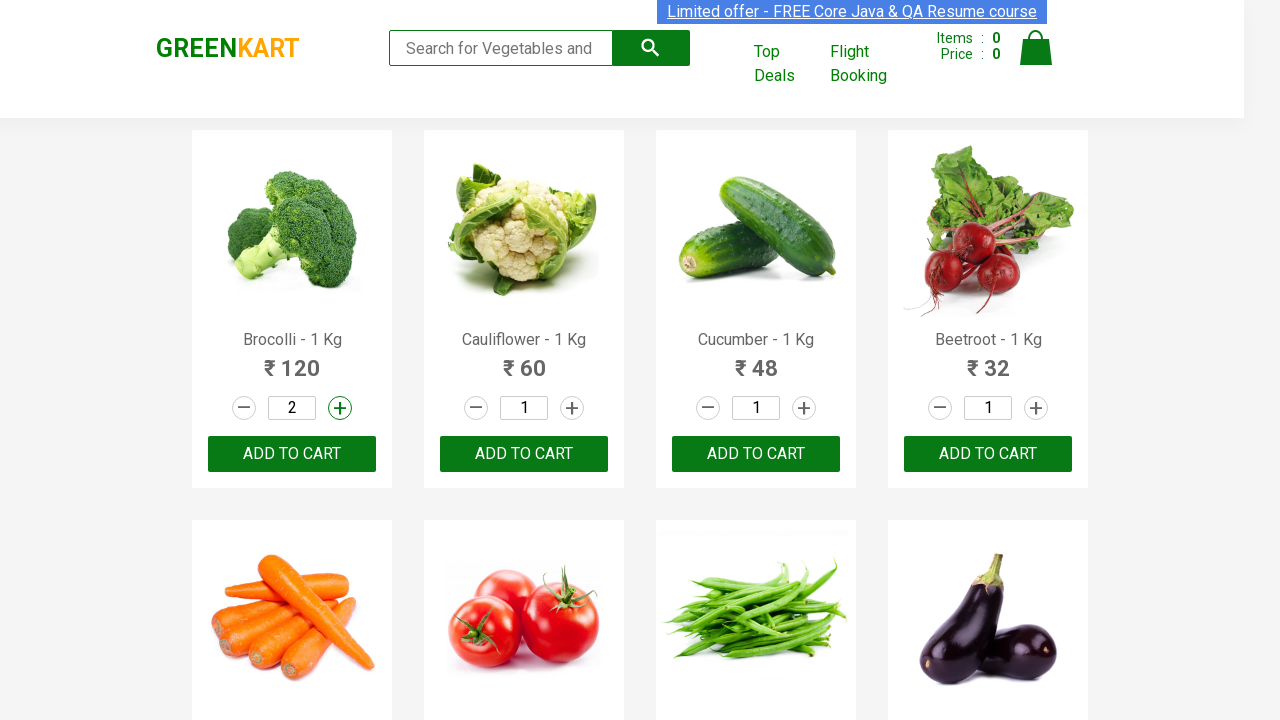

Clicked increment button for Brocolli (second click) at (340, 408) on div >> internal:has-text=/^Brocolli - 1 Kg120–\+ADD TO CART$/ >> internal:role=l
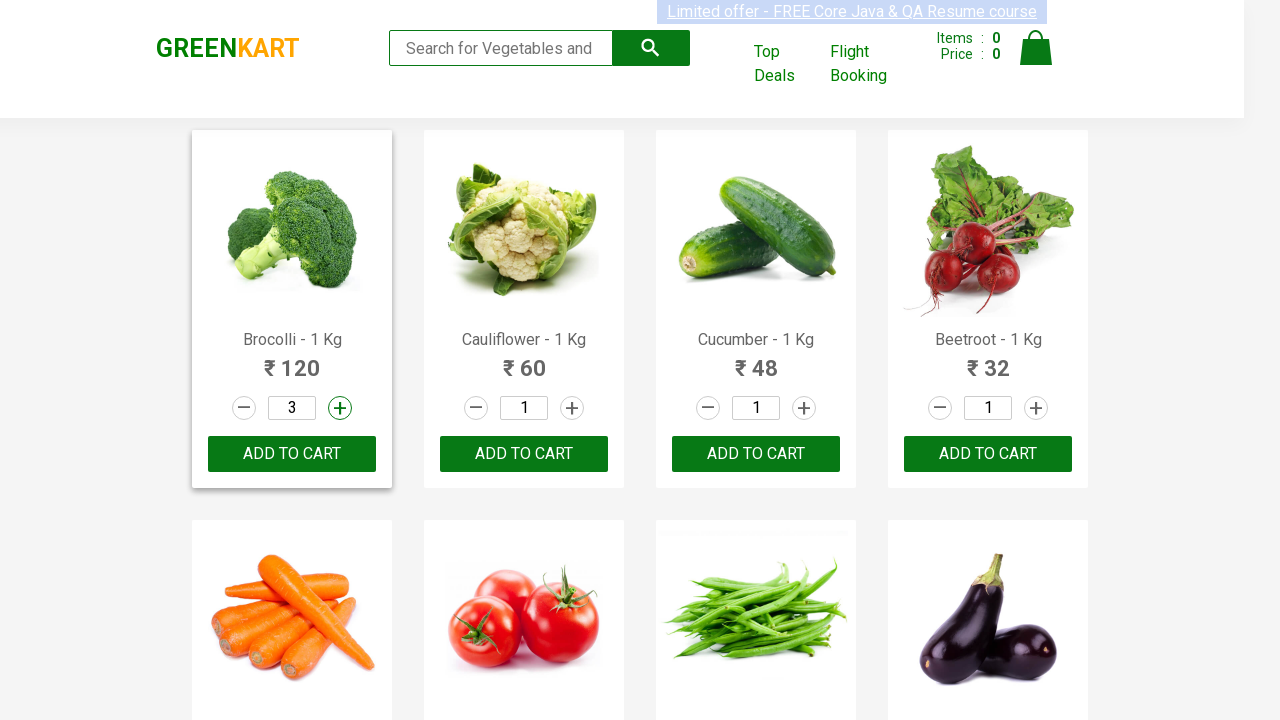

Clicked ADD TO CART button for Brocolli at (292, 454) on div >> internal:has-text=/^Brocolli - 1 Kg120–\+ADD TO CART$/ >> internal:role=b
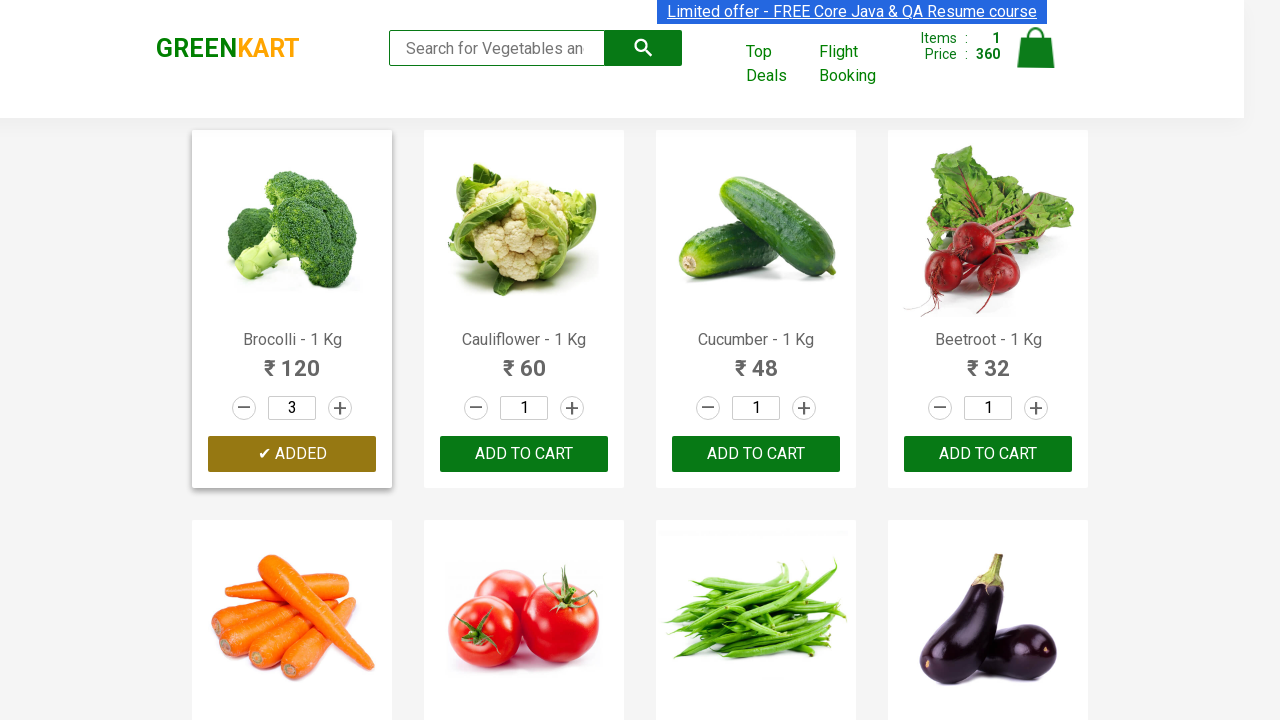

Navigated to Cart at (1036, 59) on internal:role=link[name="Cart"i]
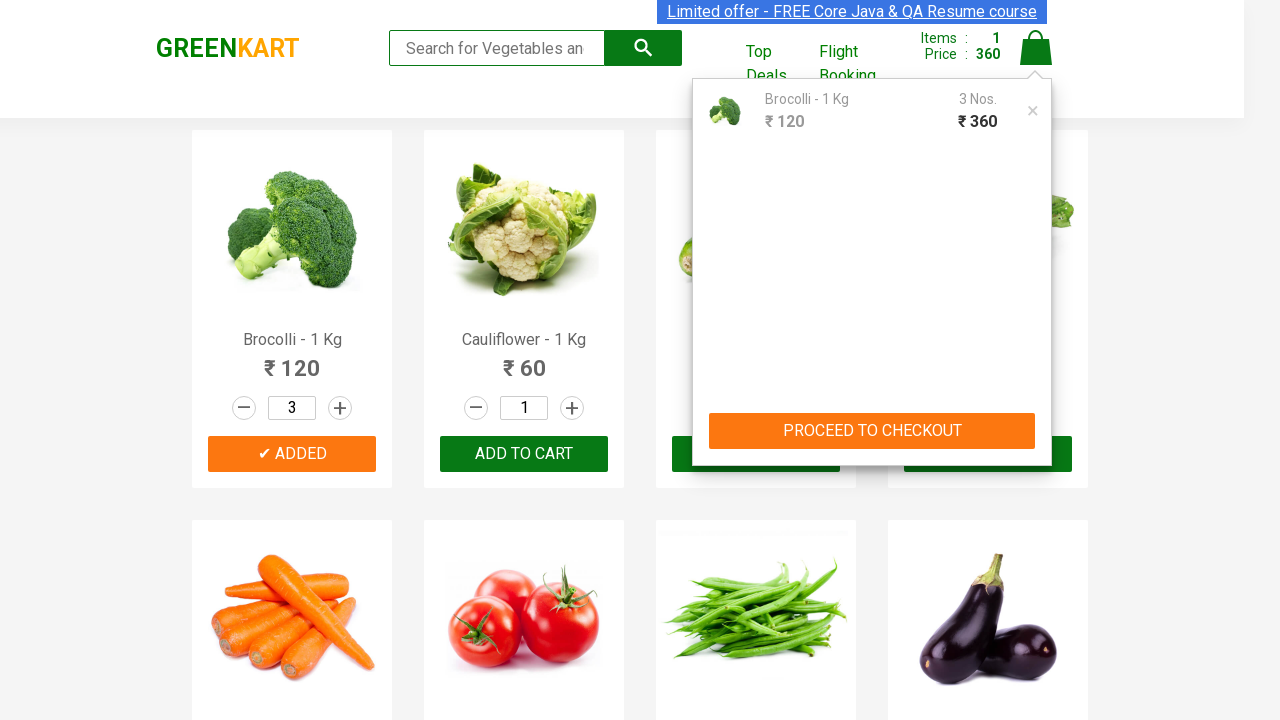

Clicked PROCEED TO CHECKOUT button at (872, 431) on internal:role=button[name="PROCEED TO CHECKOUT"i]
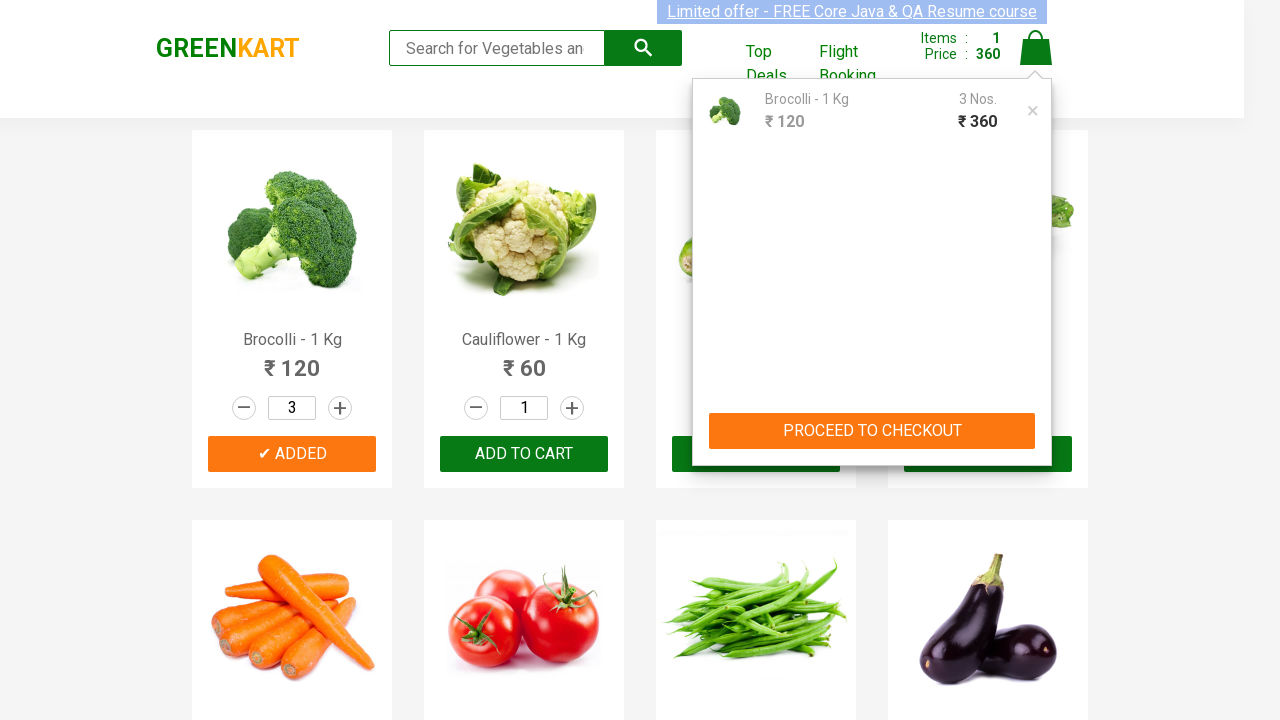

Clicked Place Order button at (1036, 420) on internal:role=button[name="Place Order"i]
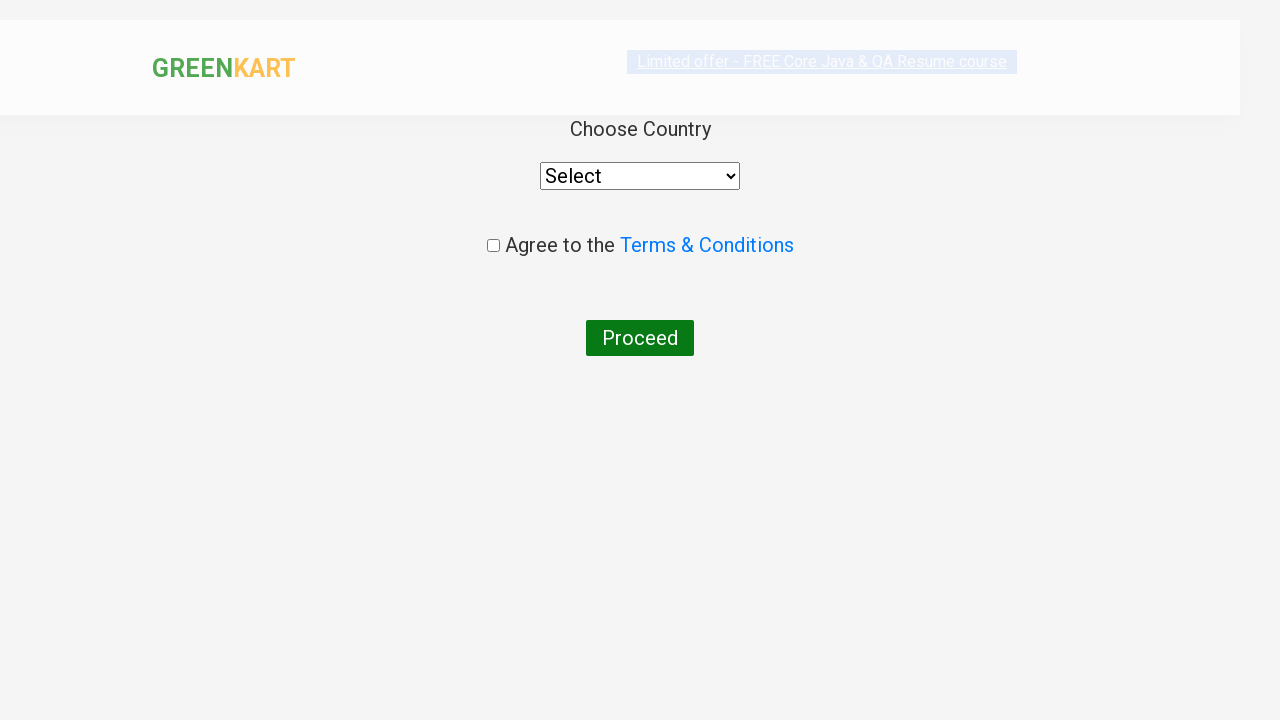

Selected Afghanistan from country dropdown on internal:role=combobox
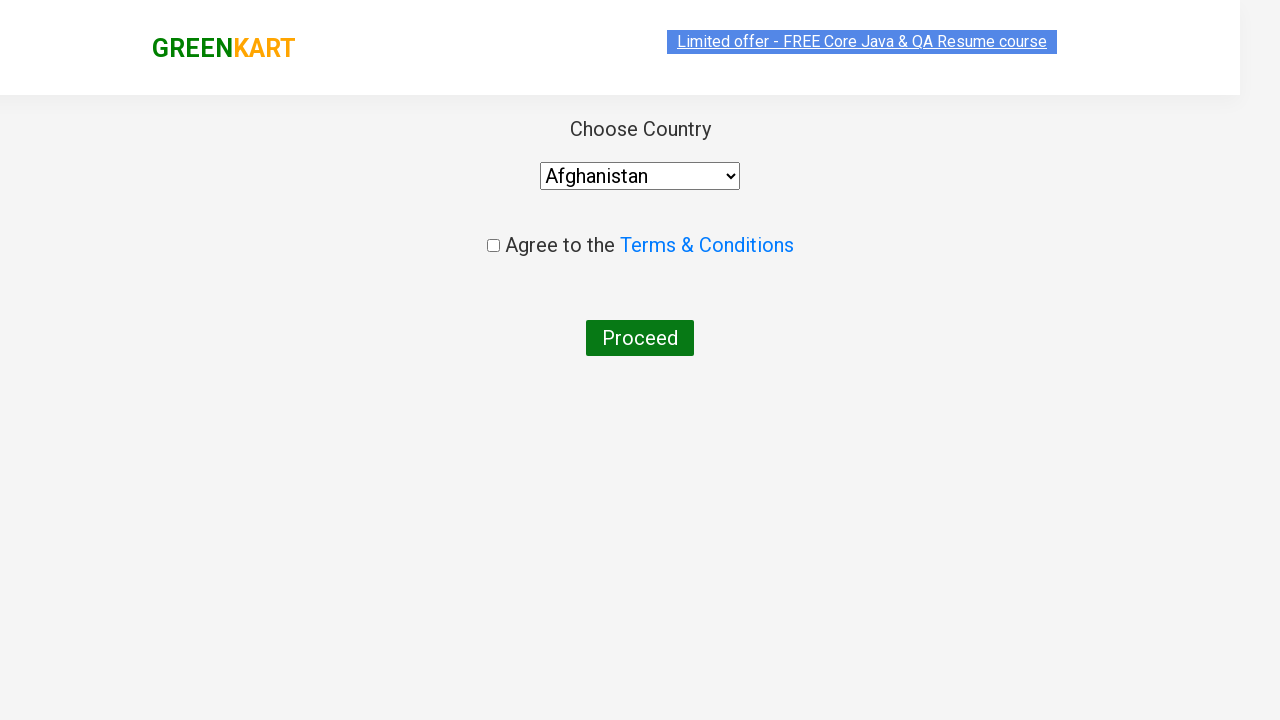

Checked terms and conditions checkbox at (493, 246) on internal:role=checkbox
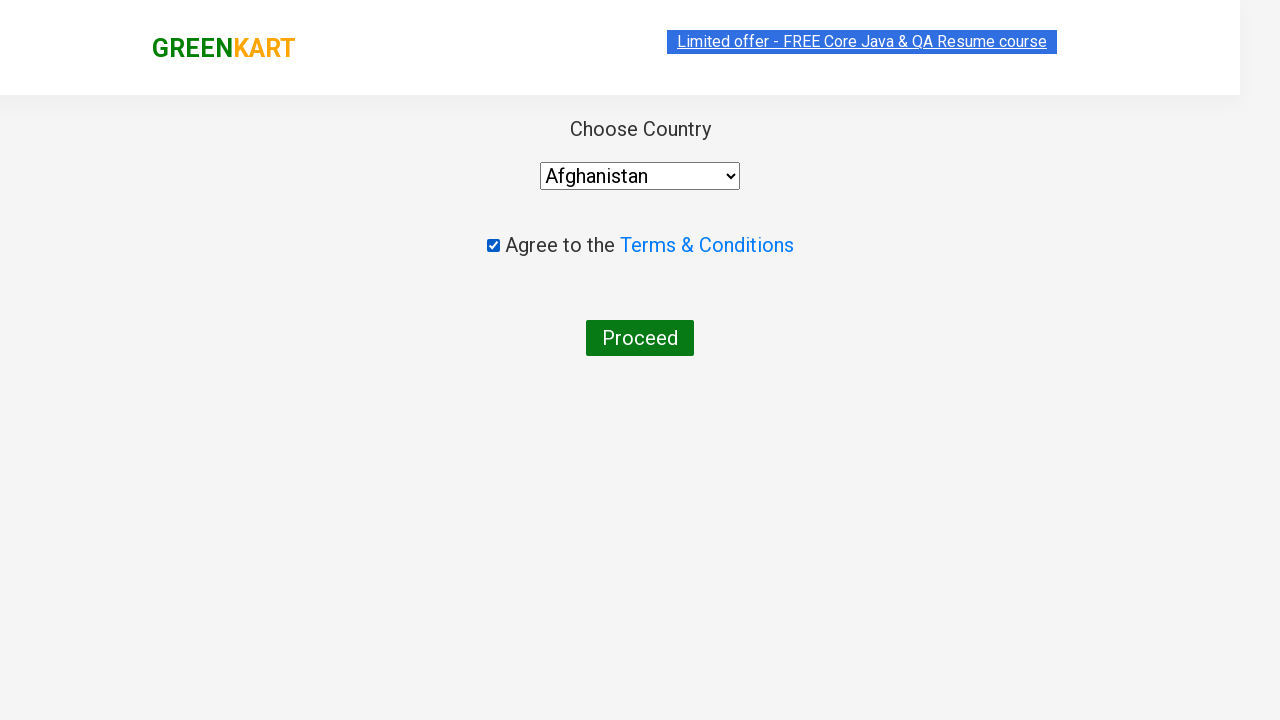

Clicked Proceed button to complete order at (640, 338) on internal:role=button[name="Proceed"i]
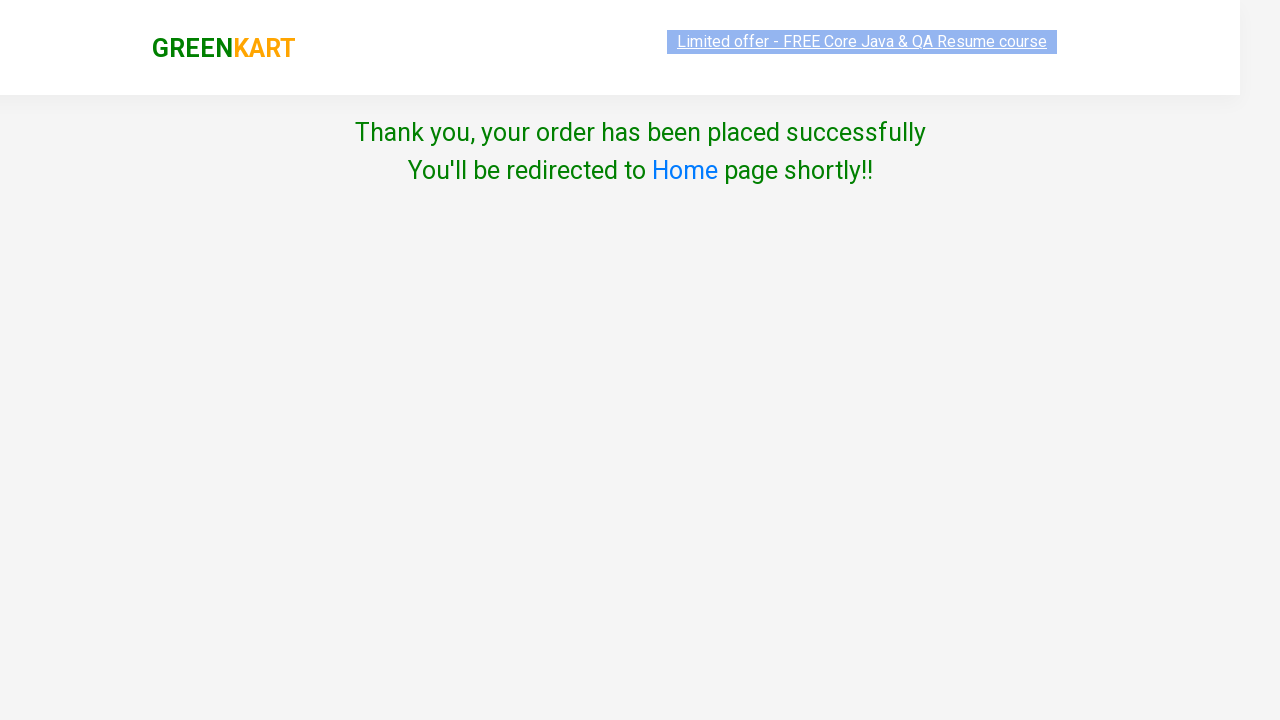

Navigated back to Home at (684, 170) on internal:role=link[name="Home"i]
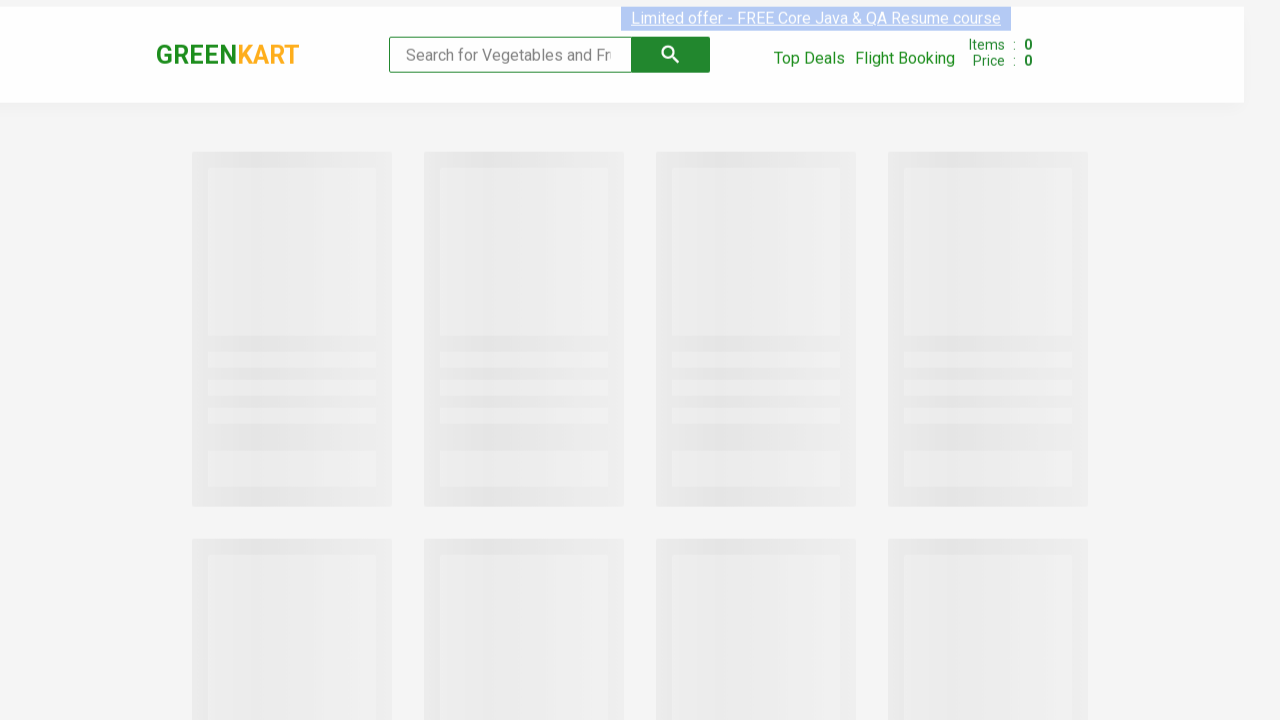

Clicked increment button for Cucumber 3 times at (804, 408) on div >> internal:has-text=/^Cucumber - 1 Kg48–\+ADD TO CART$/ >> internal:role=li
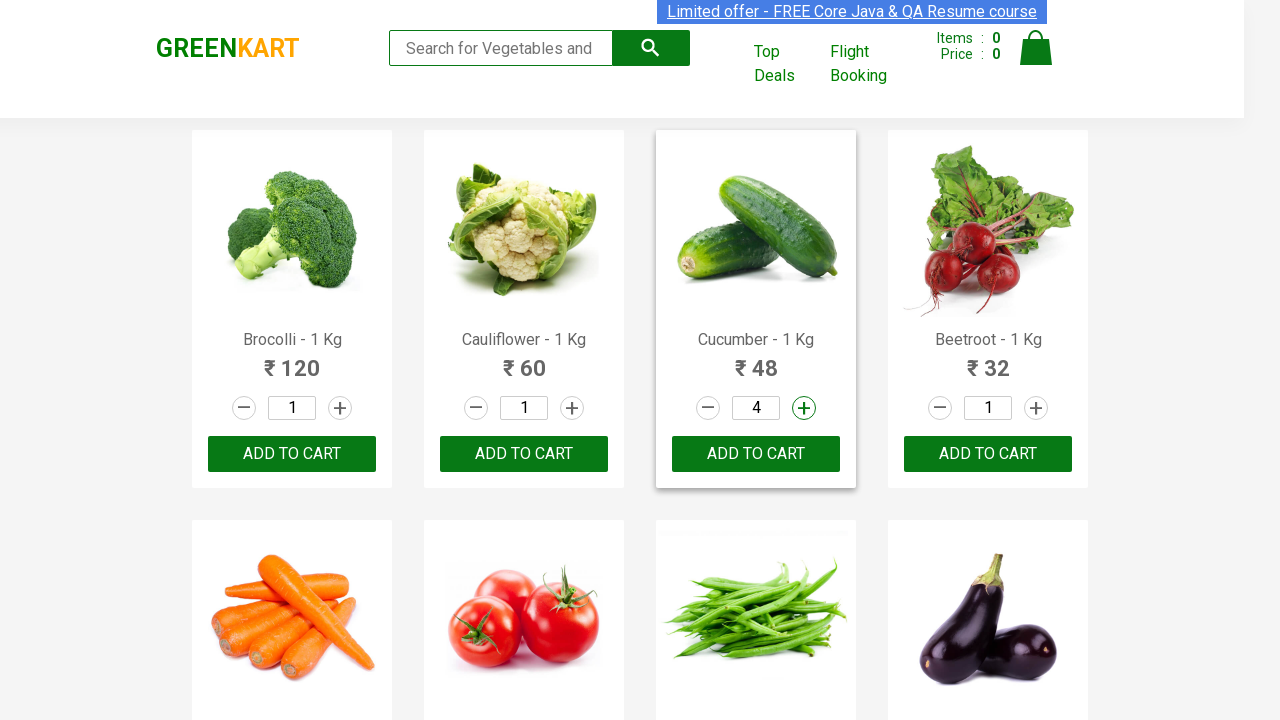

Clicked ADD TO CART button for Cucumber at (756, 454) on div >> internal:has-text=/^Cucumber - 1 Kg48–\+ADD TO CART$/ >> internal:role=bu
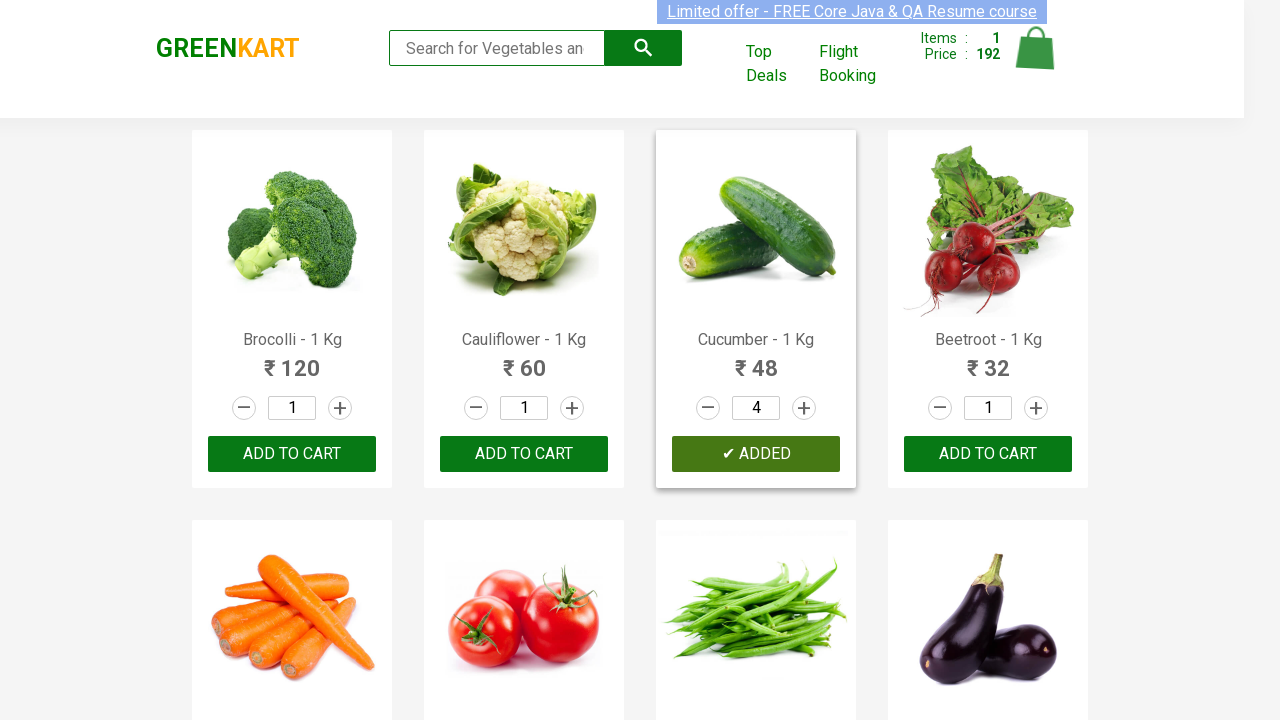

Navigated to Cart at (1036, 59) on internal:role=link[name="Cart"i]
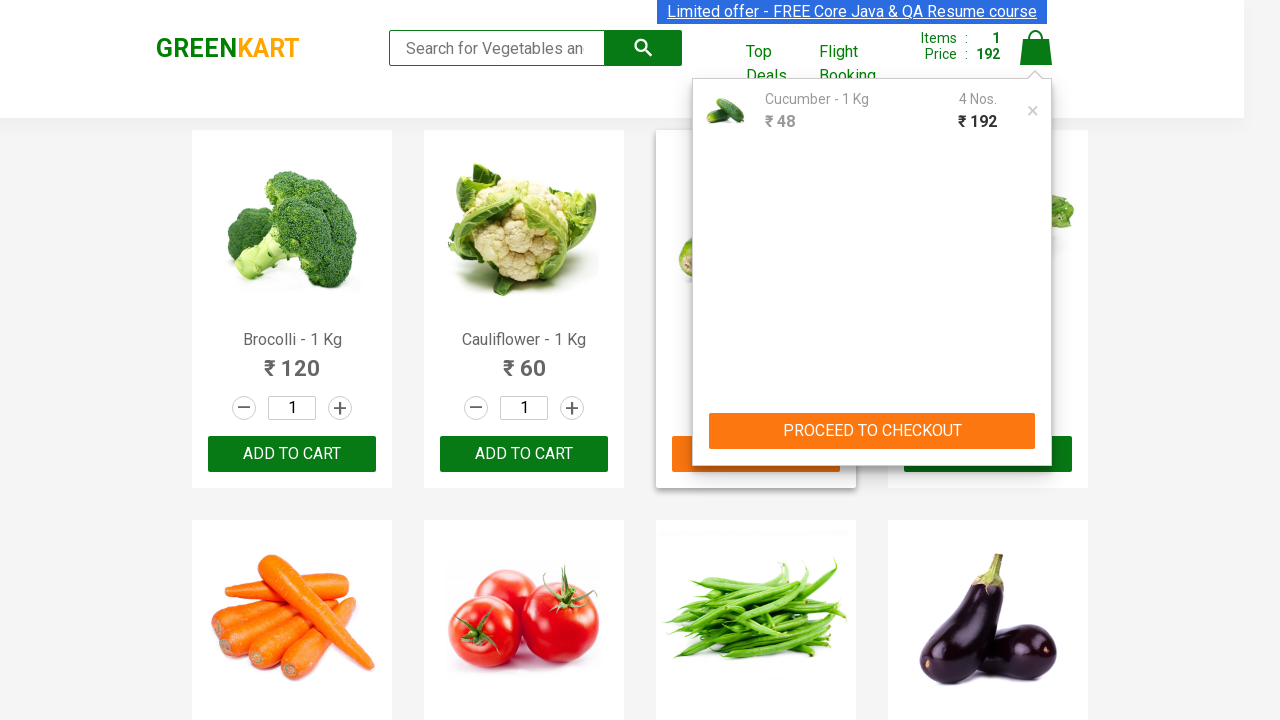

Removed Cucumber item from cart at (1033, 111) on internal:role=link[name="×"i]
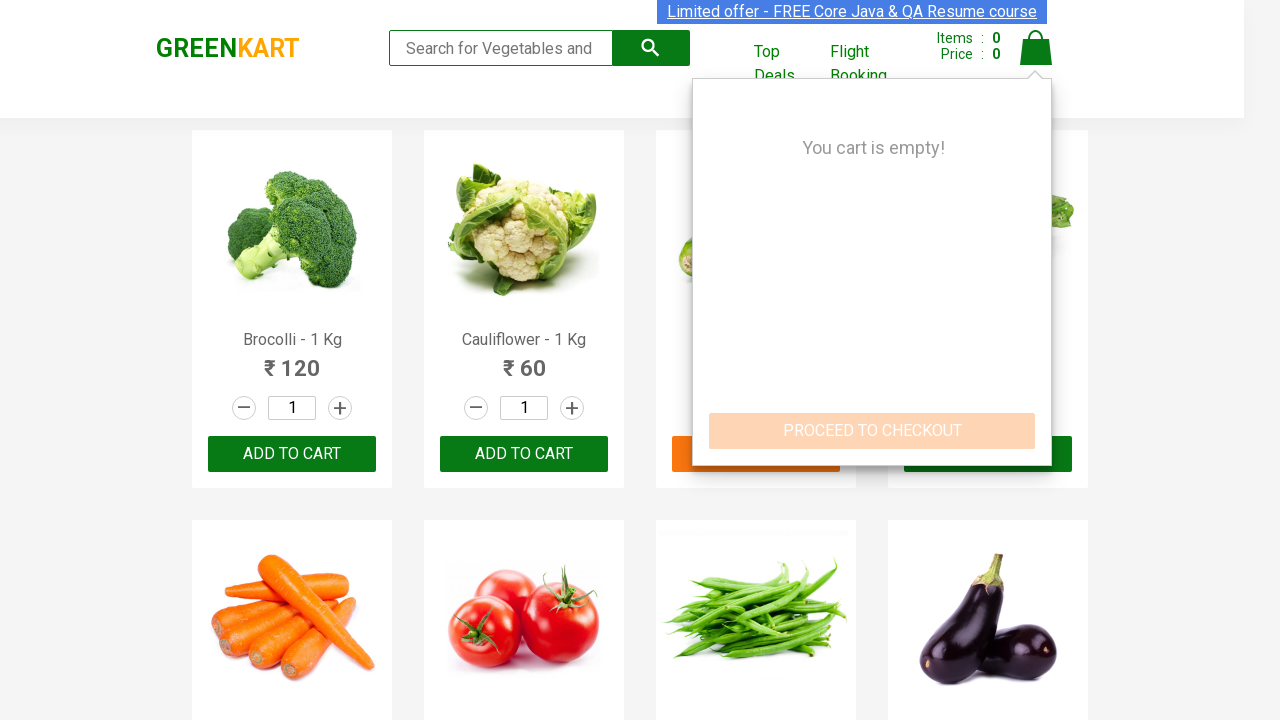

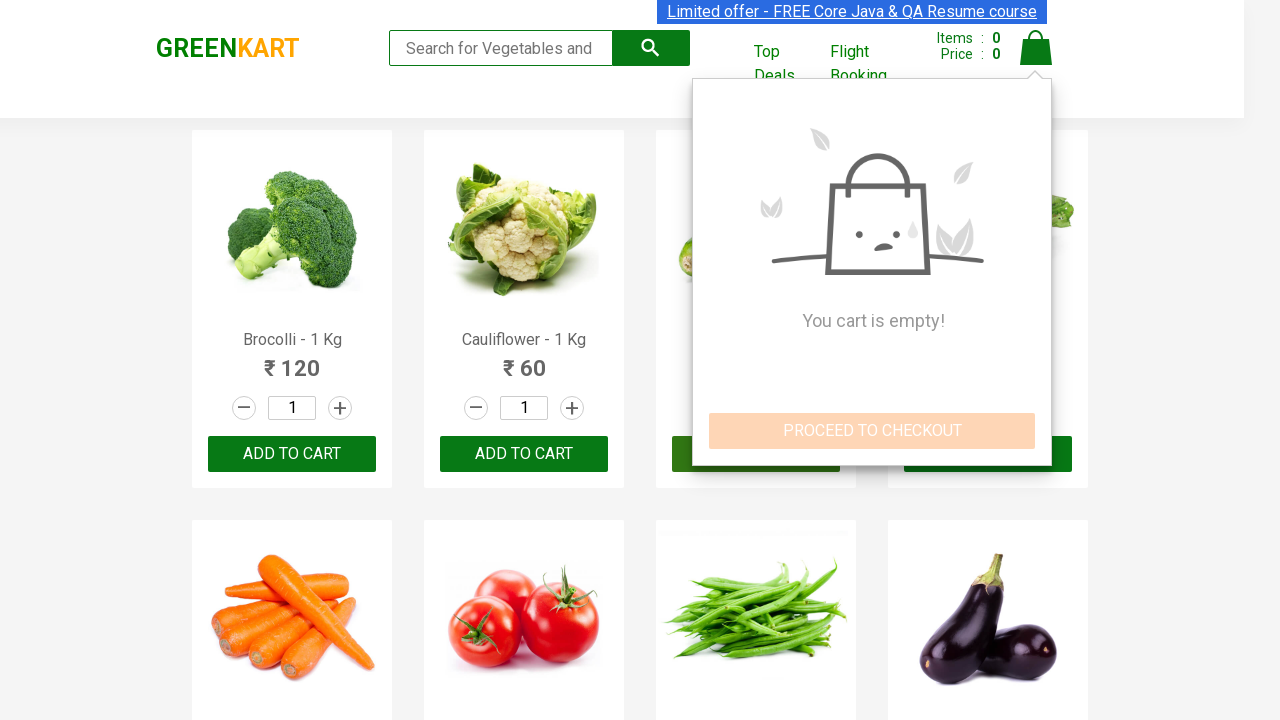